Tests the currency exchange rate lookup functionality by entering a date and verifying that exchange rate data (USD, EUR, GBP, etc.) is displayed in the results table.

Starting URL: https://www.aduaneiras.com.br/Informacoes/Taxas

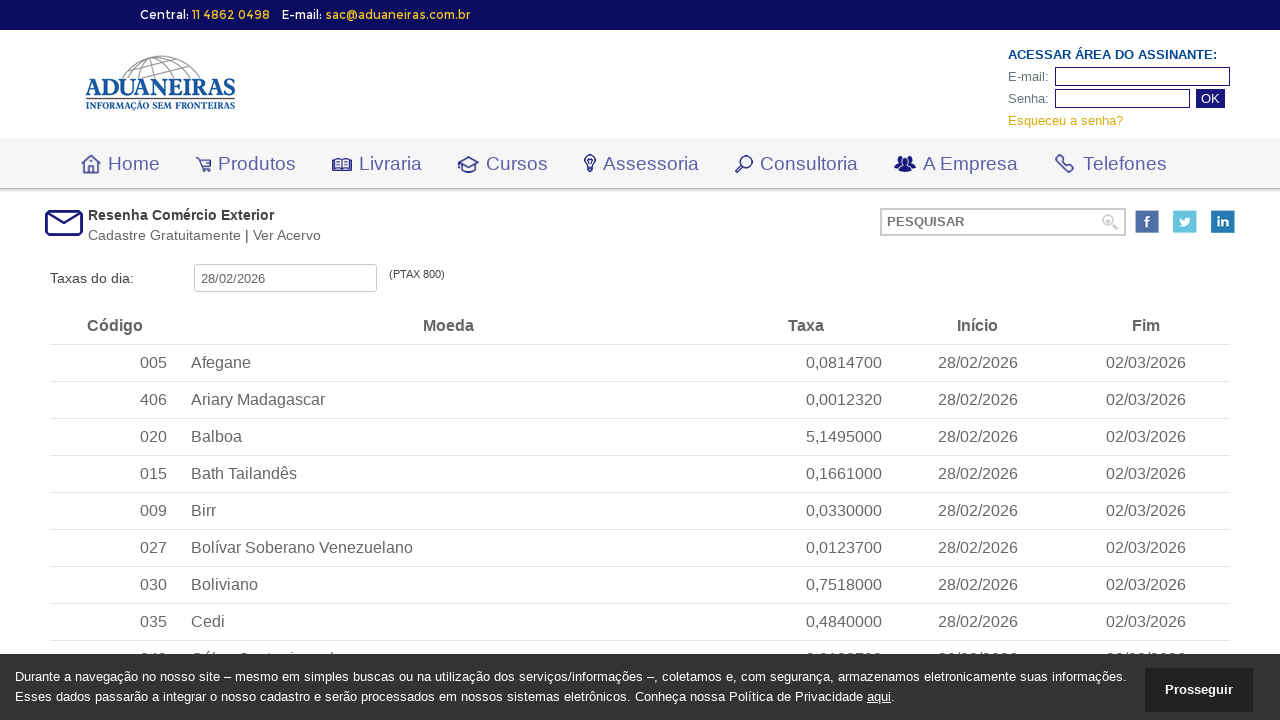

Date input field loaded and visible
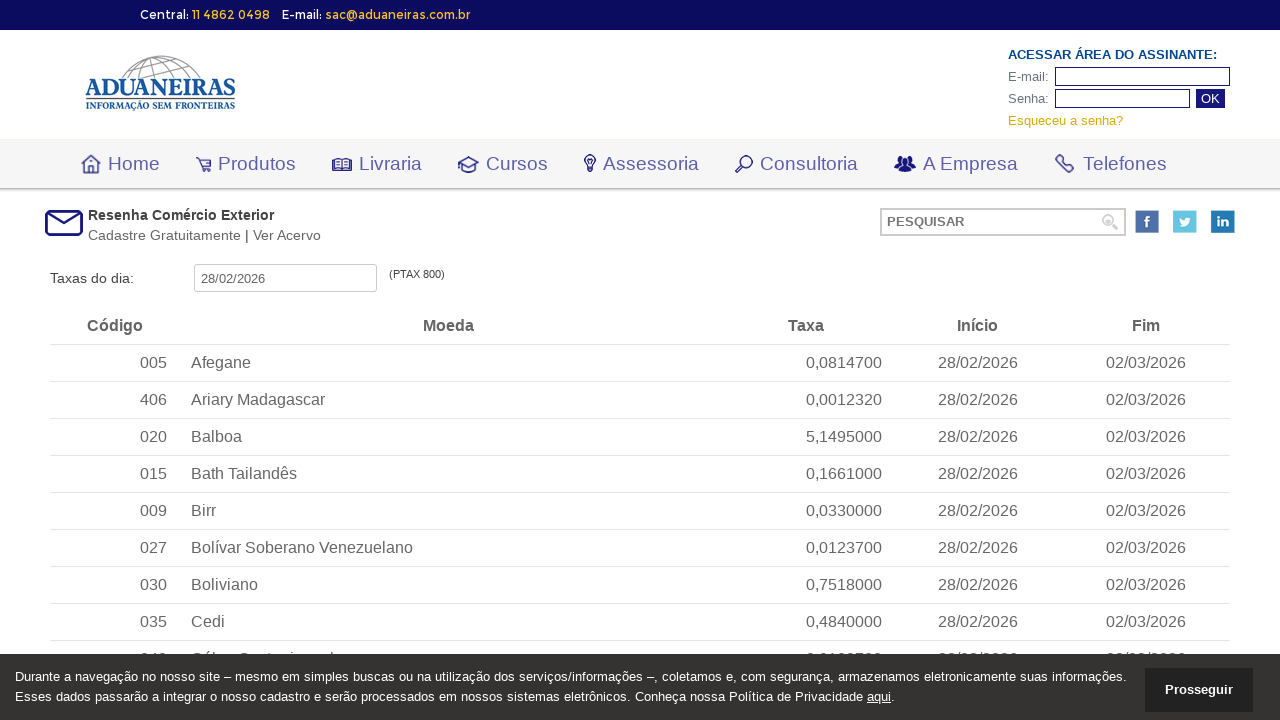

Cleared the date input field on xpath=/html/body/div[2]/div[7]/div[1]/div/input
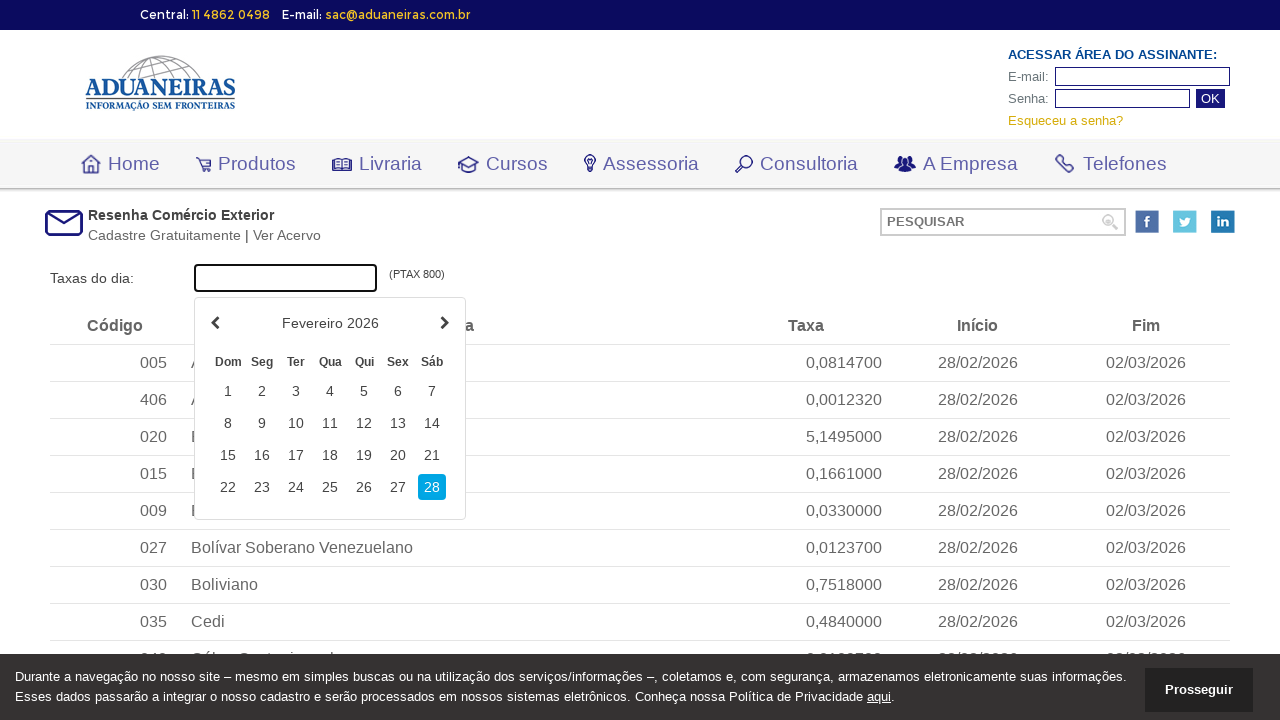

Entered date '15/03/2023' in the date input field on xpath=/html/body/div[2]/div[7]/div[1]/div/input
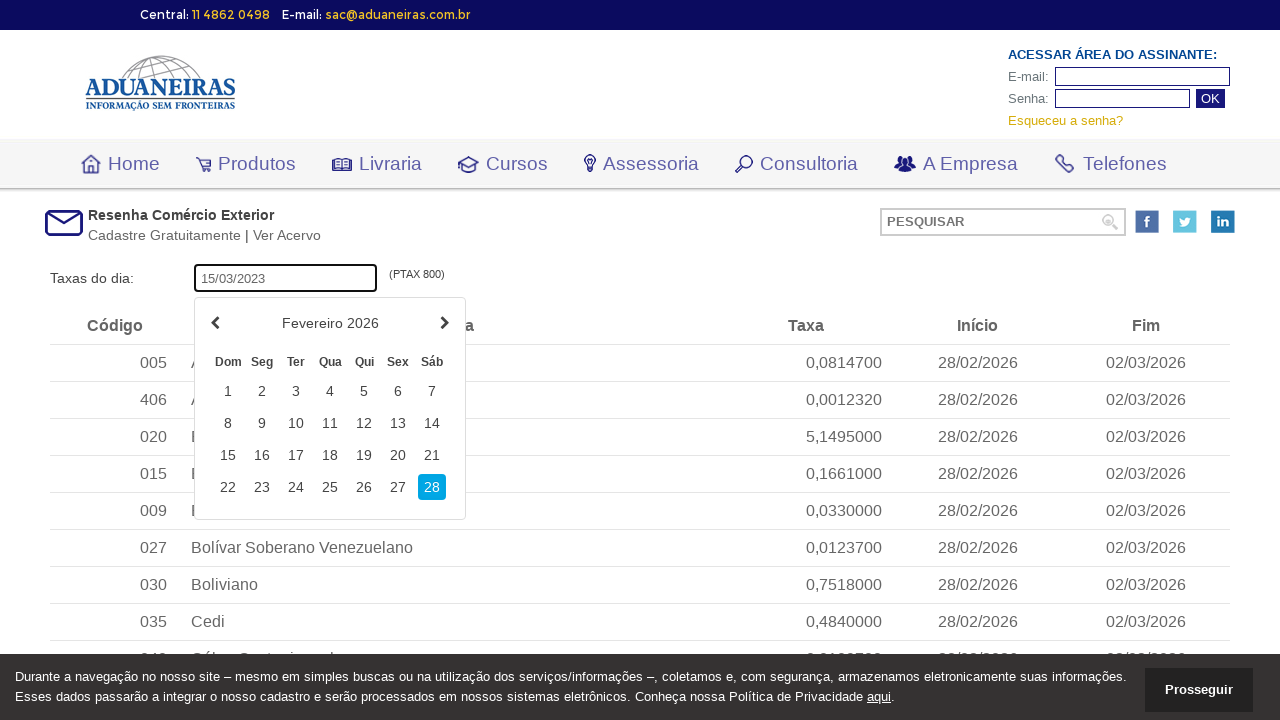

Pressed Enter to submit the date query on xpath=/html/body/div[2]/div[7]/div[1]/div/input
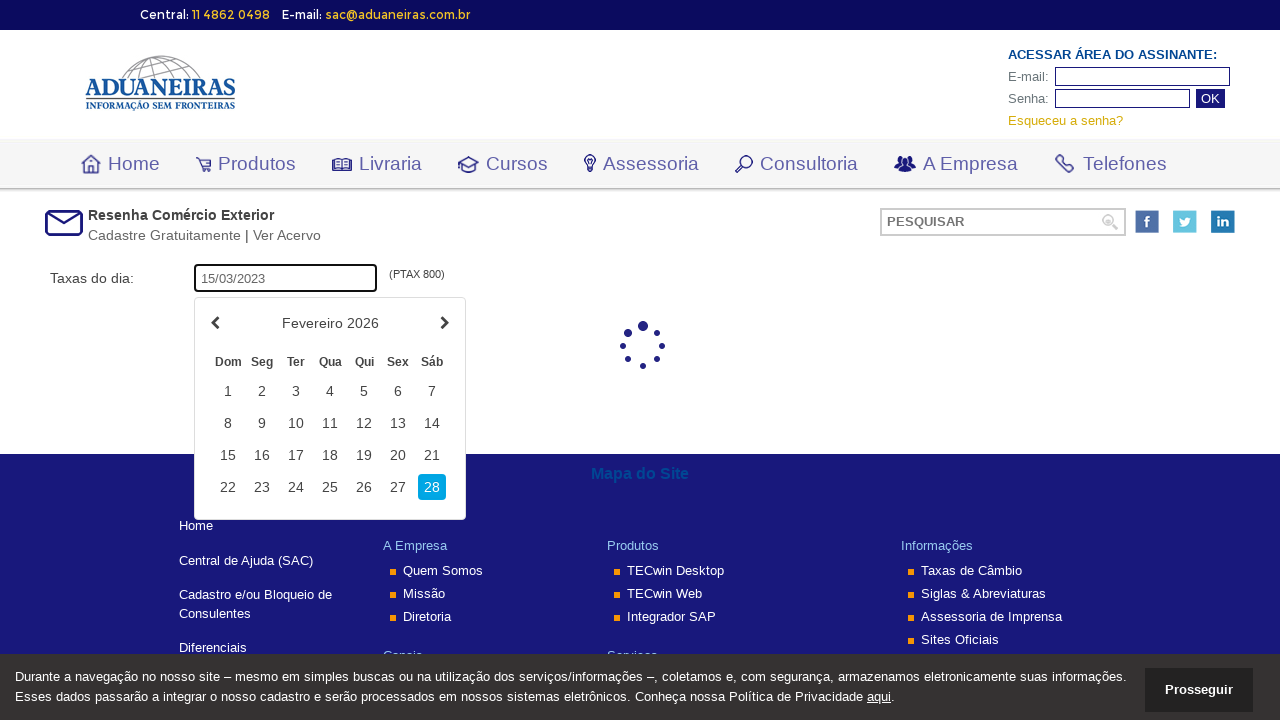

Exchange rate results table loaded with currency data
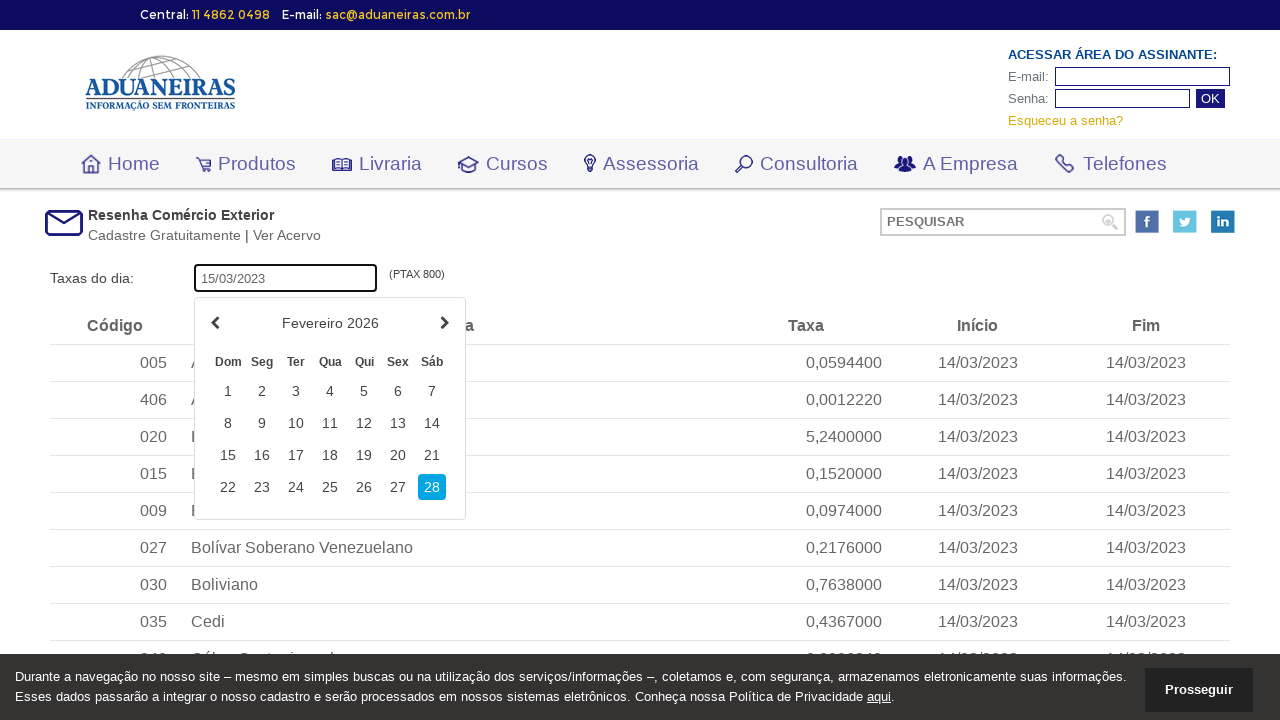

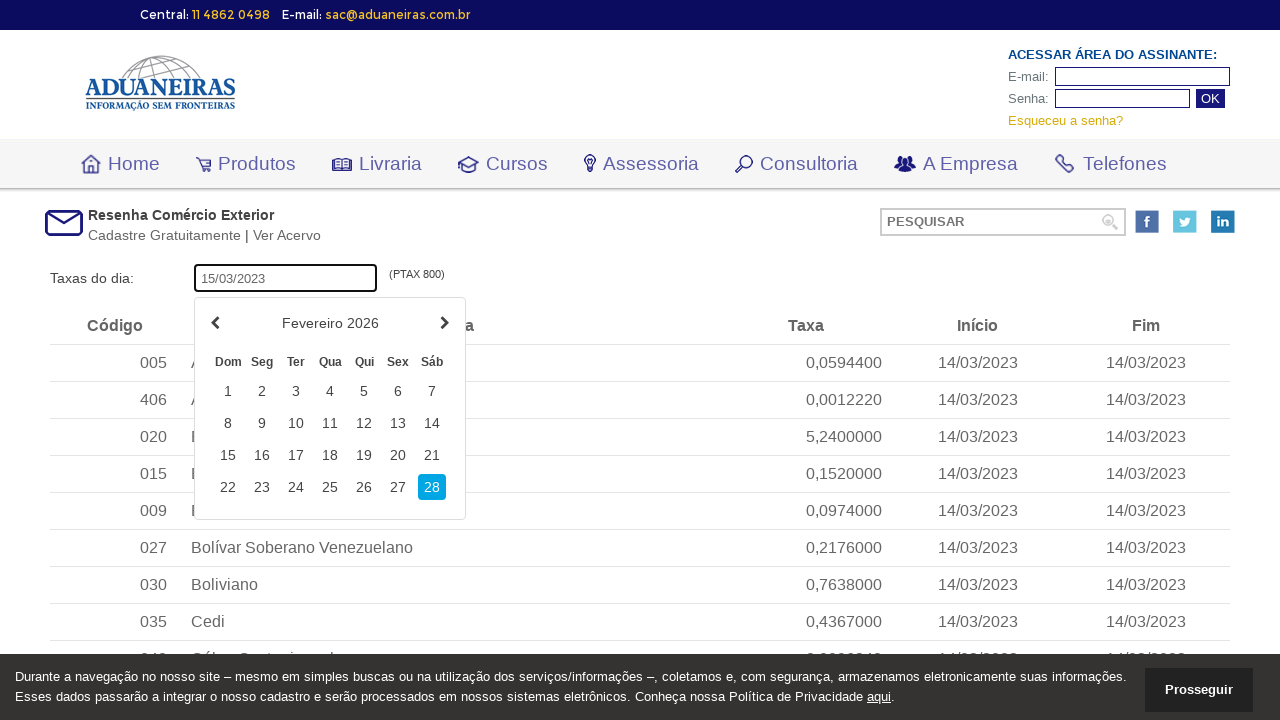